Tests that Clear completed button is hidden when no items are completed

Starting URL: https://demo.playwright.dev/todomvc

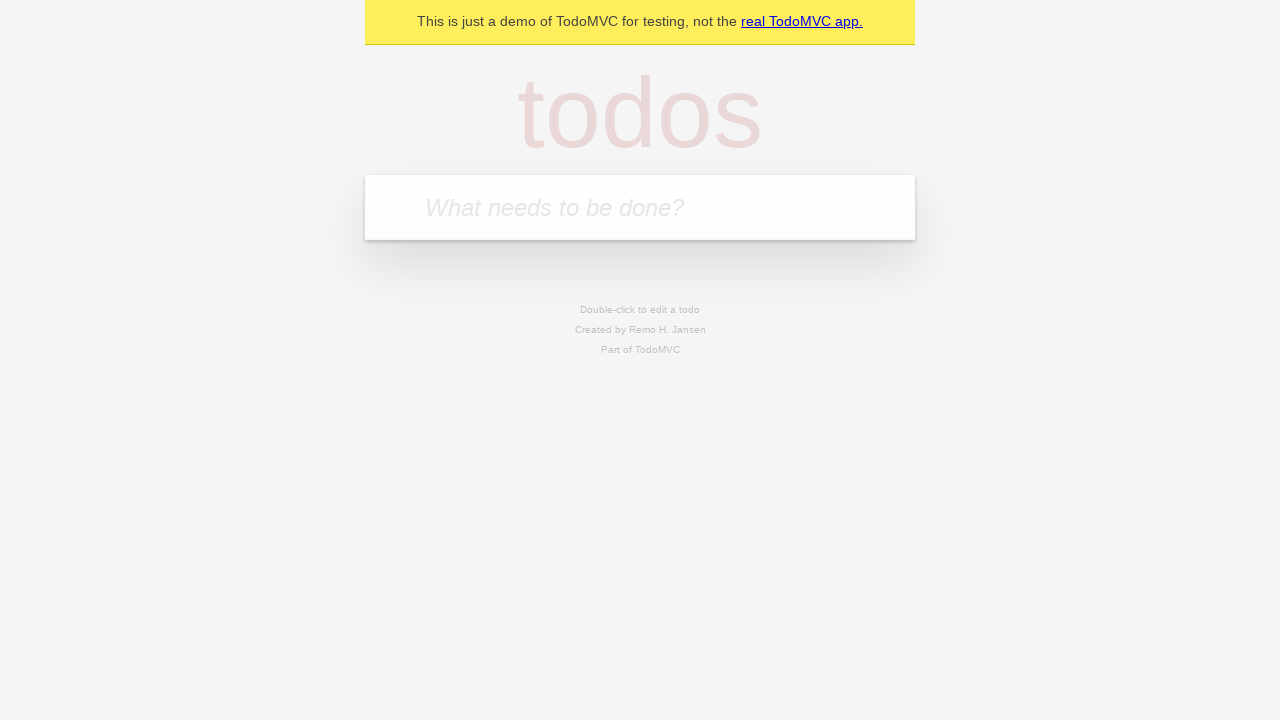

Filled todo input with 'buy some cheese' on internal:attr=[placeholder="What needs to be done?"i]
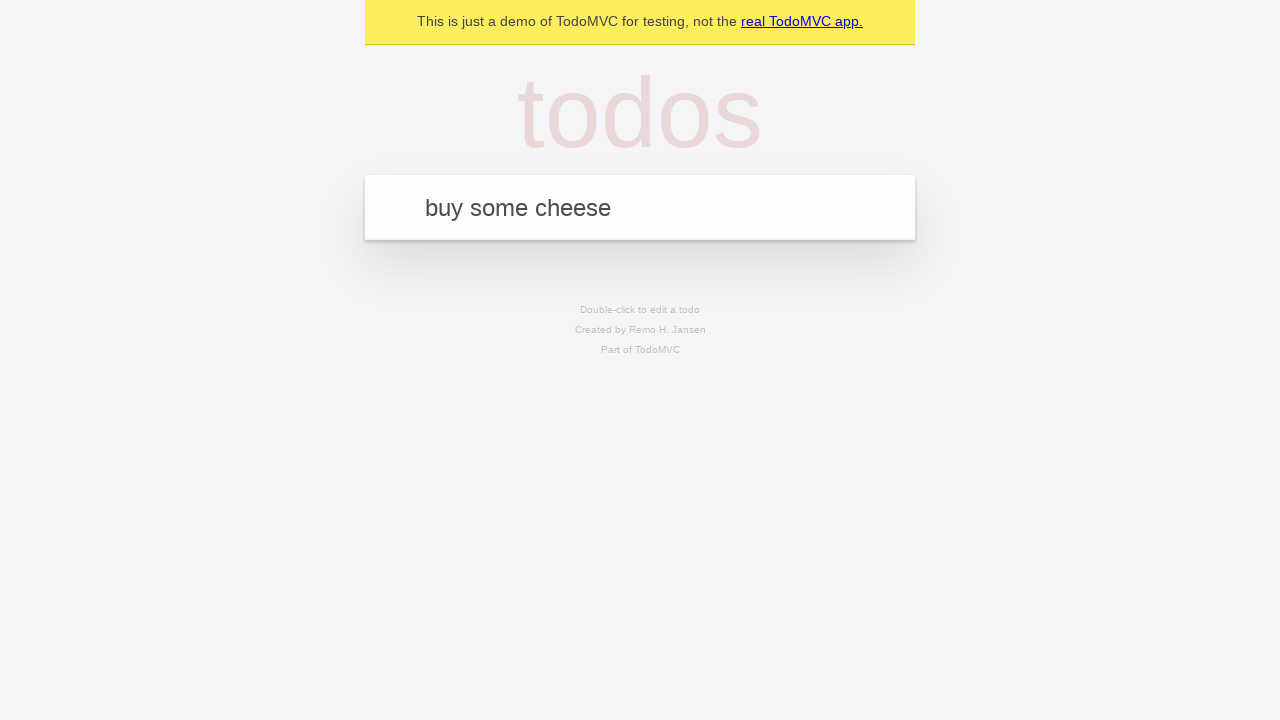

Pressed Enter to add first todo on internal:attr=[placeholder="What needs to be done?"i]
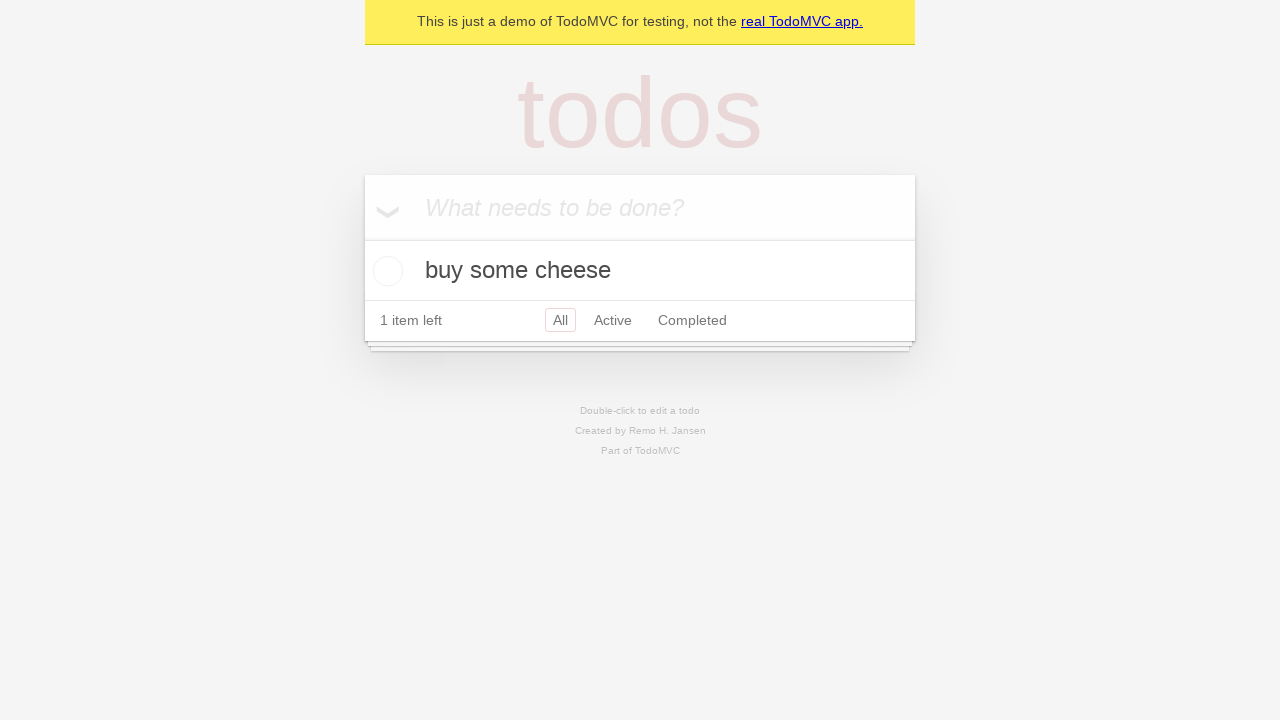

Filled todo input with 'feed the cat' on internal:attr=[placeholder="What needs to be done?"i]
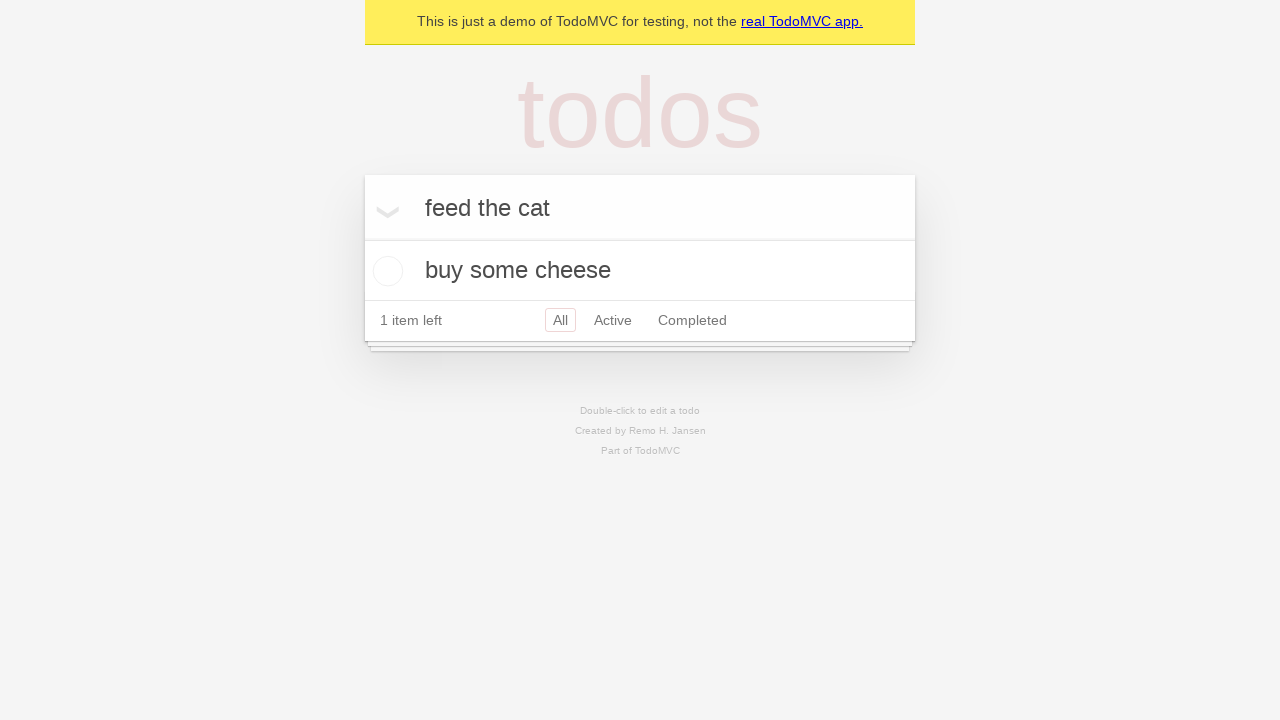

Pressed Enter to add second todo on internal:attr=[placeholder="What needs to be done?"i]
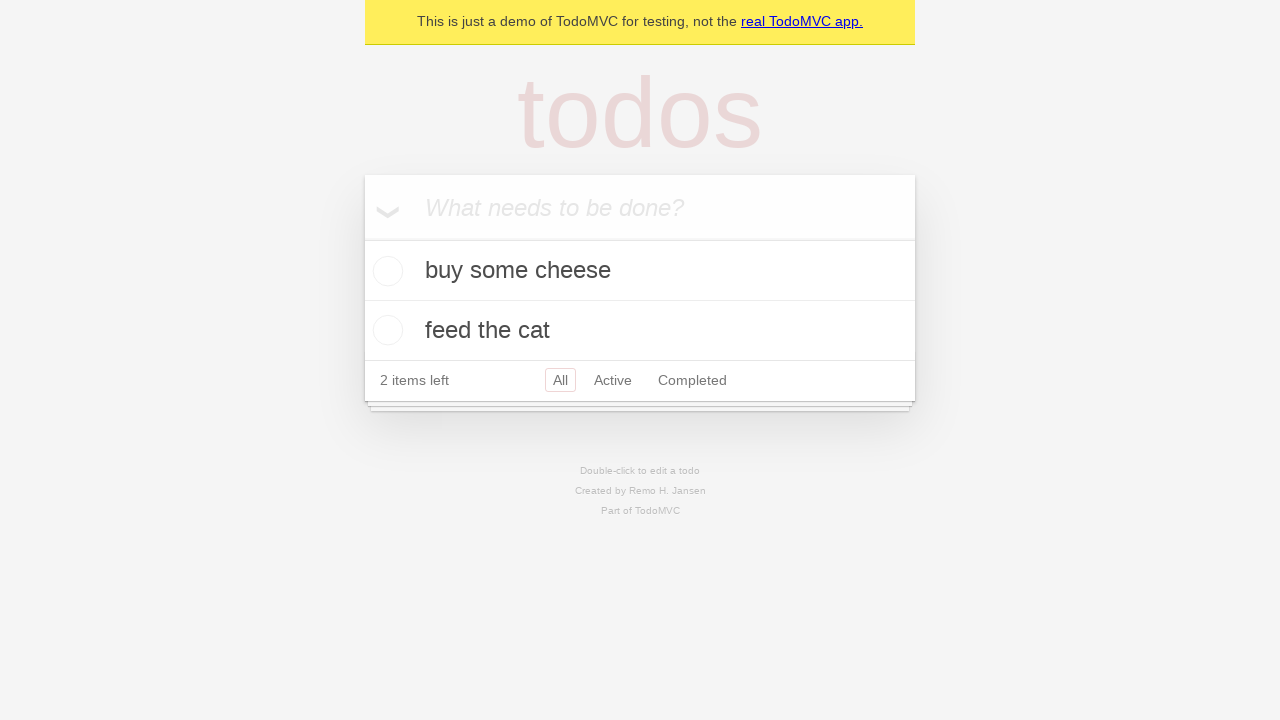

Filled todo input with 'book a doctors appointment' on internal:attr=[placeholder="What needs to be done?"i]
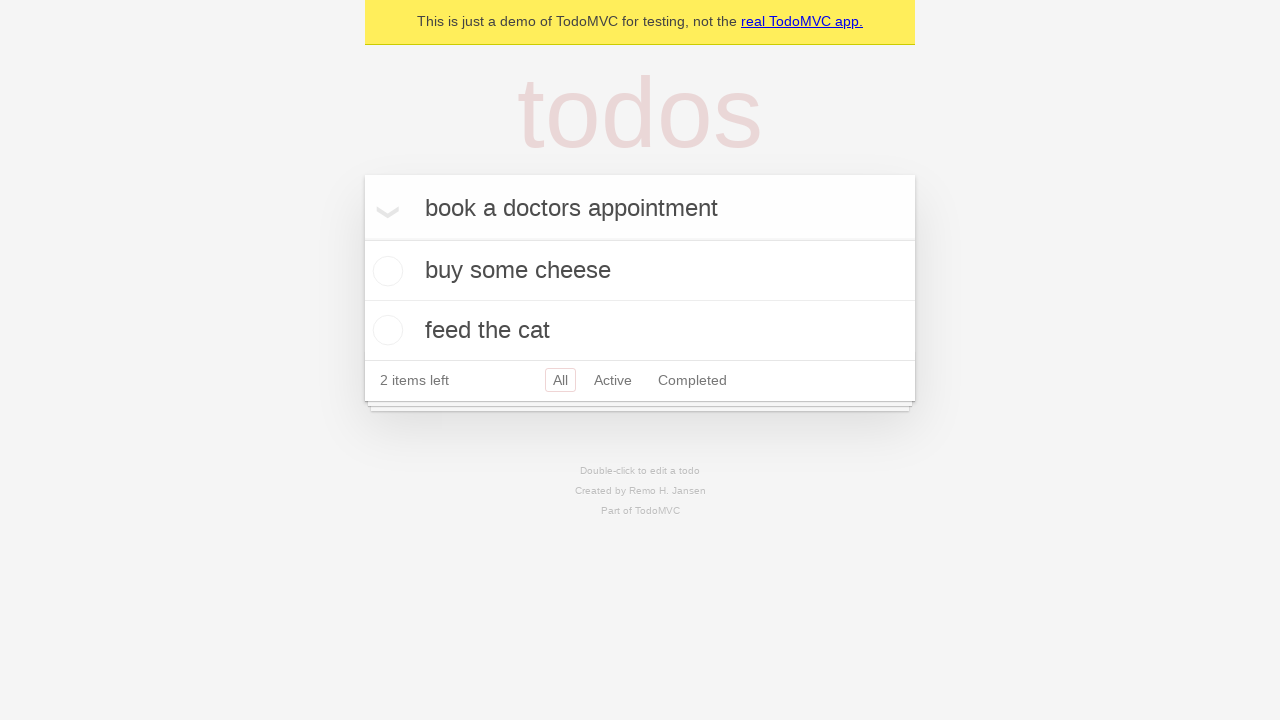

Pressed Enter to add third todo on internal:attr=[placeholder="What needs to be done?"i]
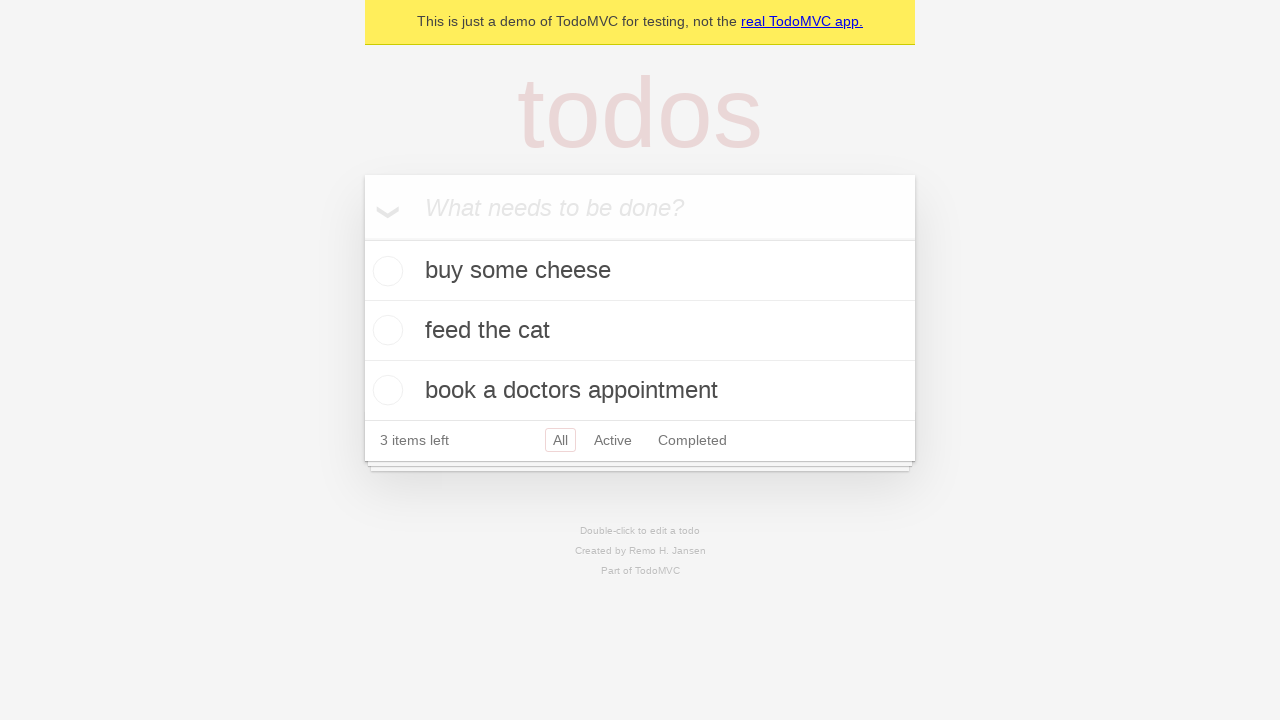

Checked first todo item as completed at (385, 271) on .todo-list li .toggle >> nth=0
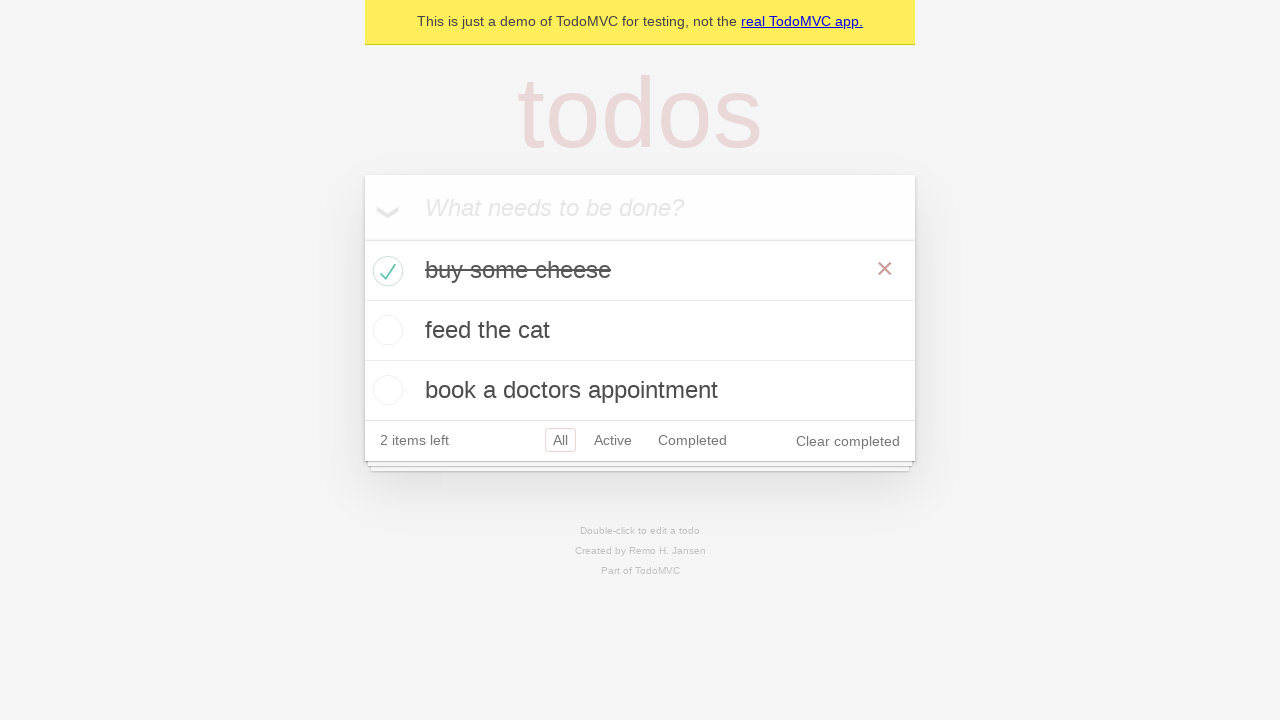

Clicked 'Clear completed' button to remove completed item at (848, 441) on internal:role=button[name="Clear completed"i]
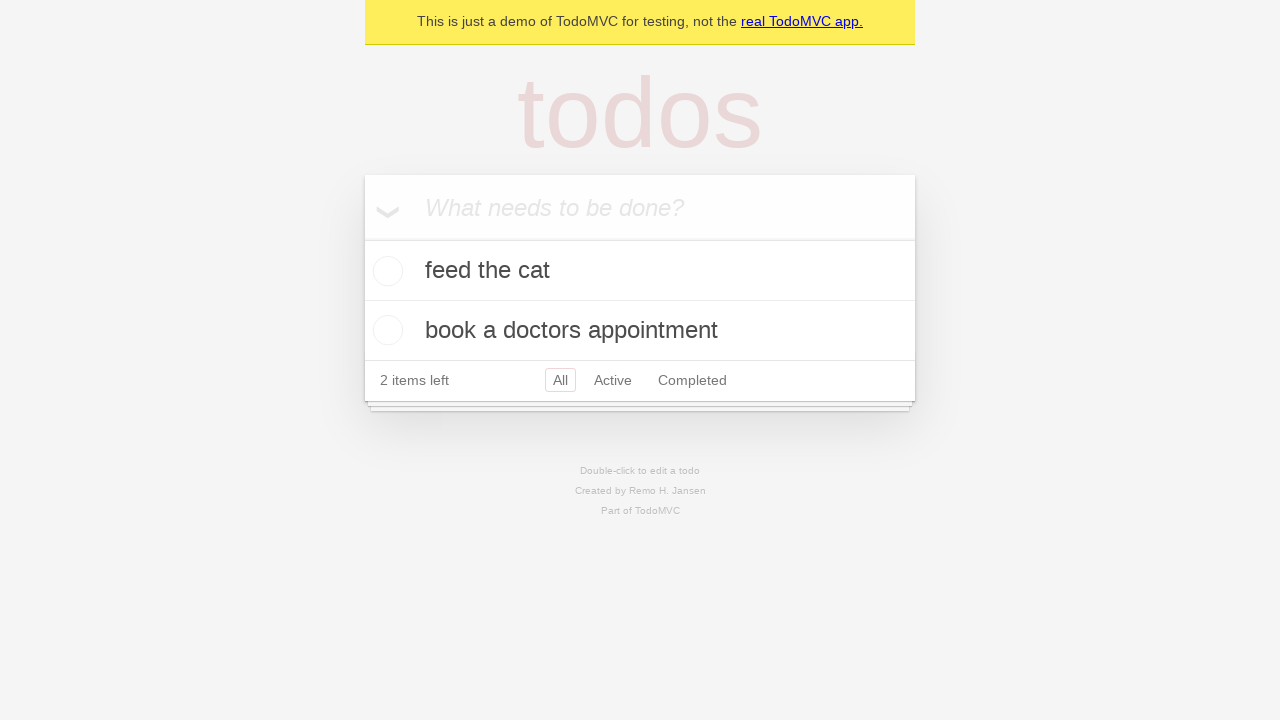

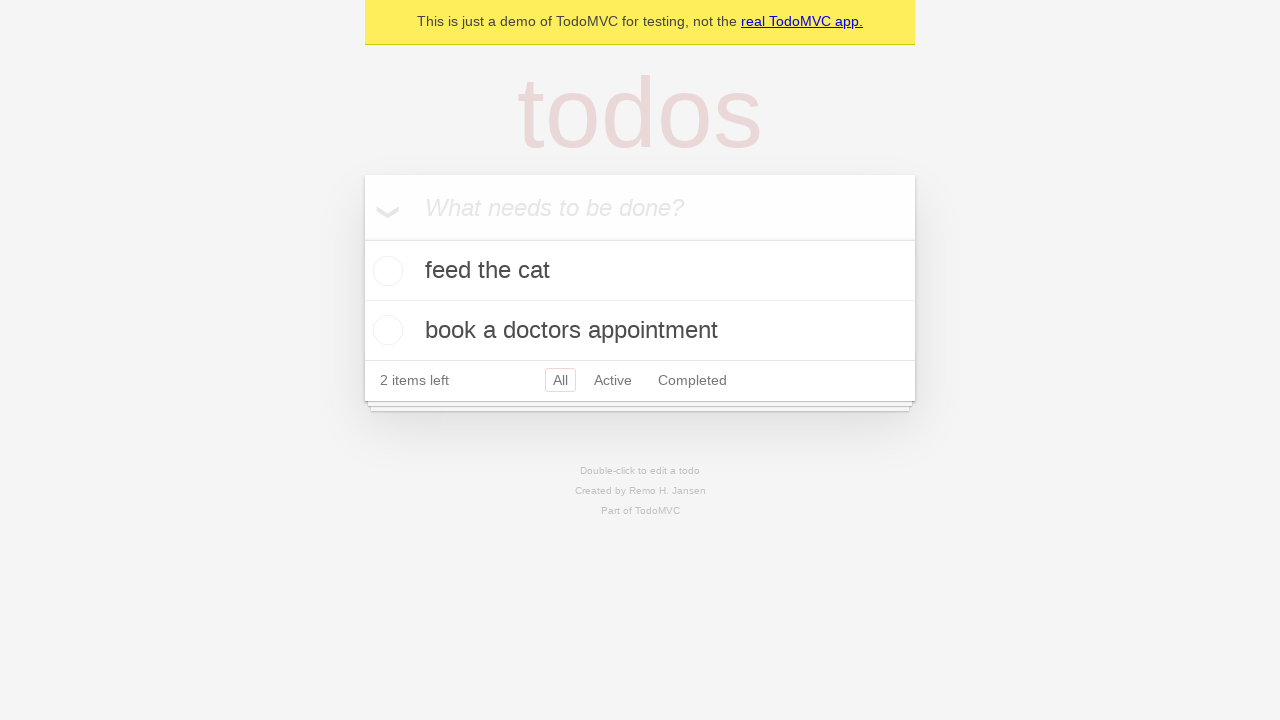